Tests the Brazilian government MEI identification form by entering a CNPJ number and submitting the form to look up business information.

Starting URL: http://www8.receita.fazenda.gov.br/SimplesNacional/Aplicacoes/ATSPO/pgmei.app/Identificacao

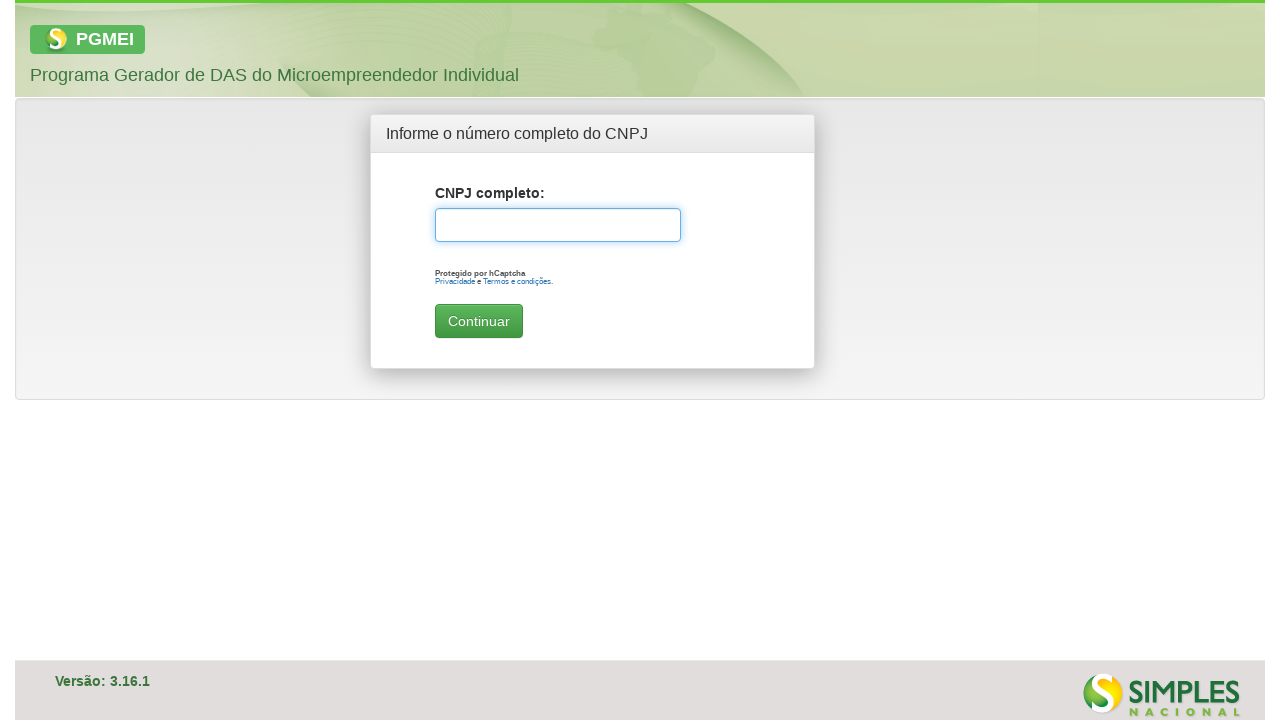

Filled CNPJ field with '38294699000112' on #cnpj
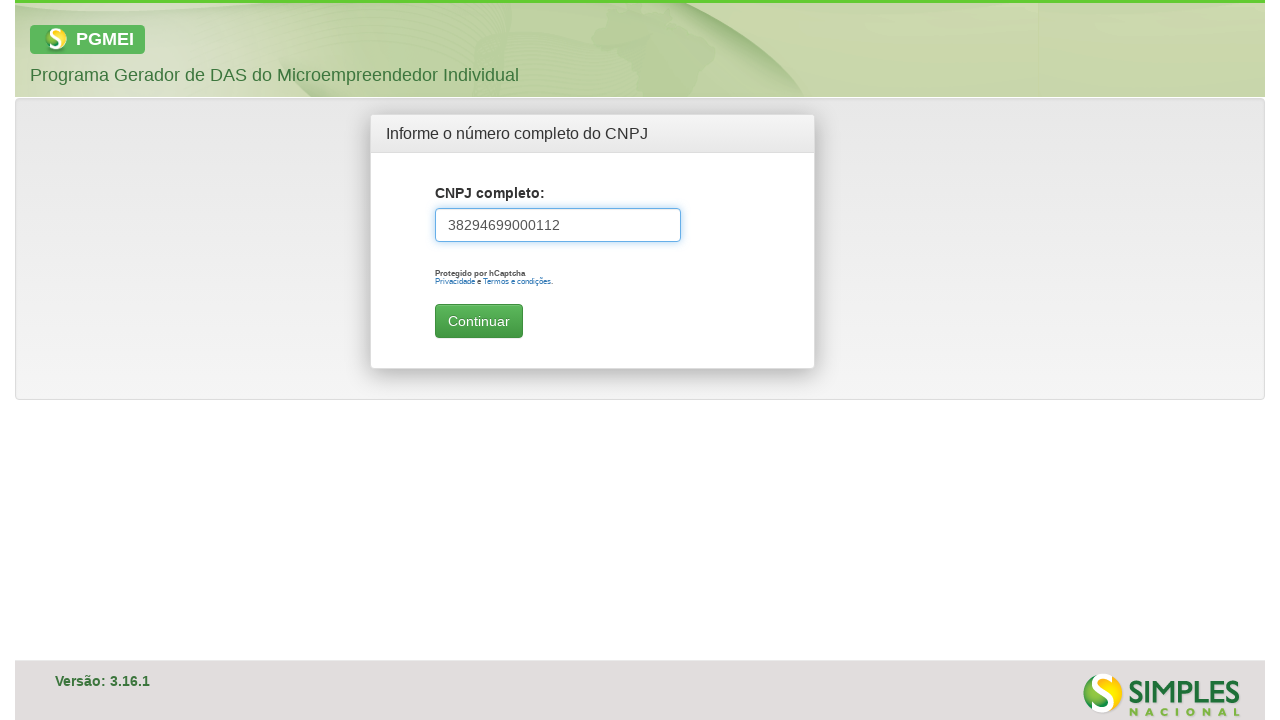

Clicked submit button to look up business information at (479, 321) on button.btn.btn-success.ladda-button
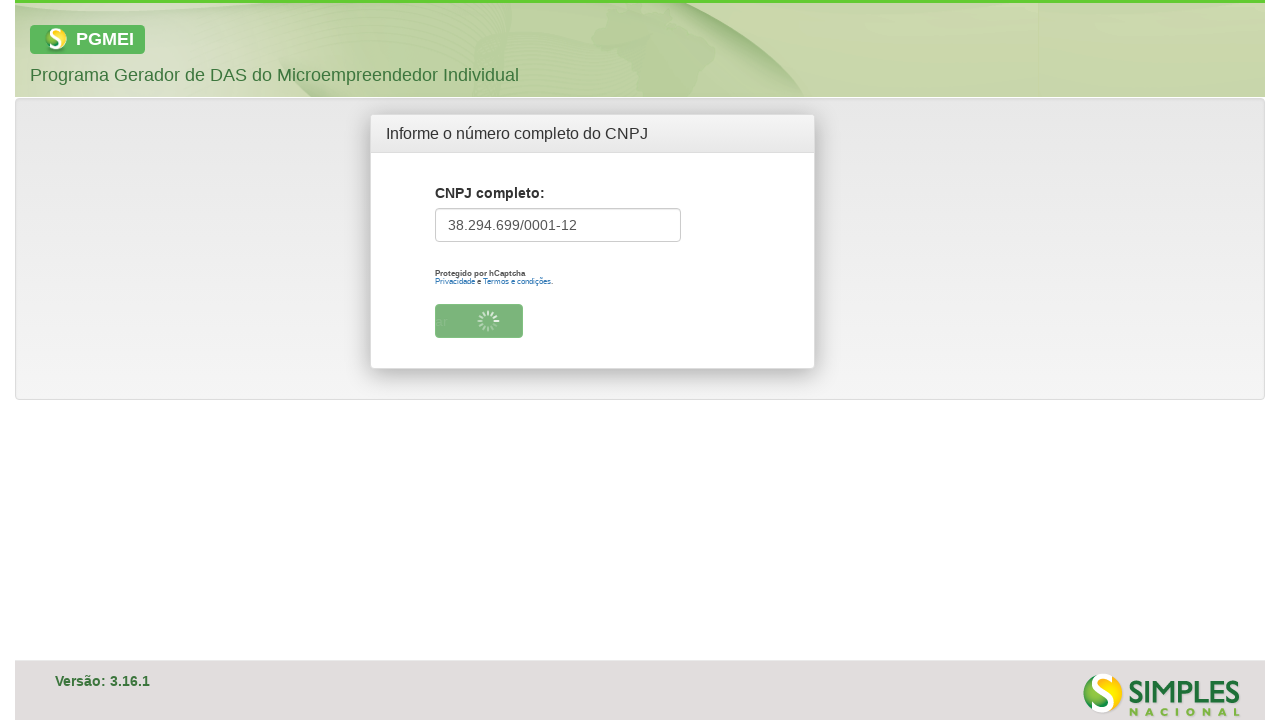

Waited for page to load after form submission
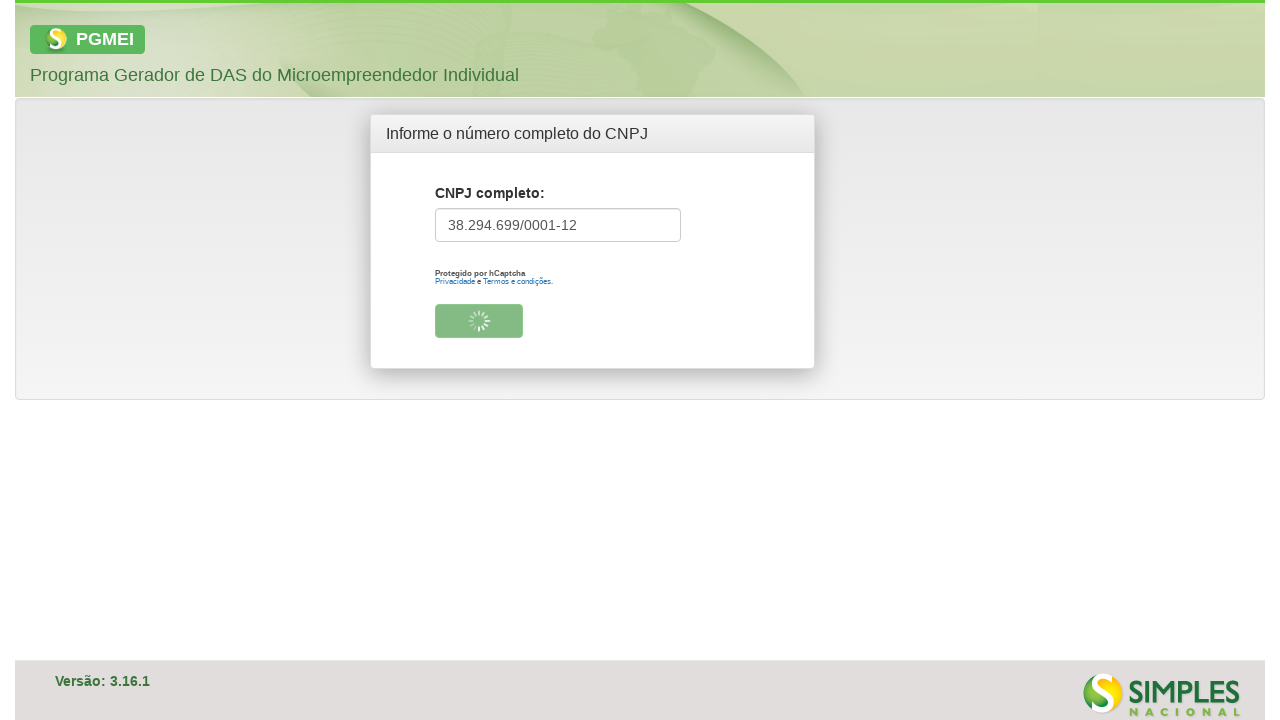

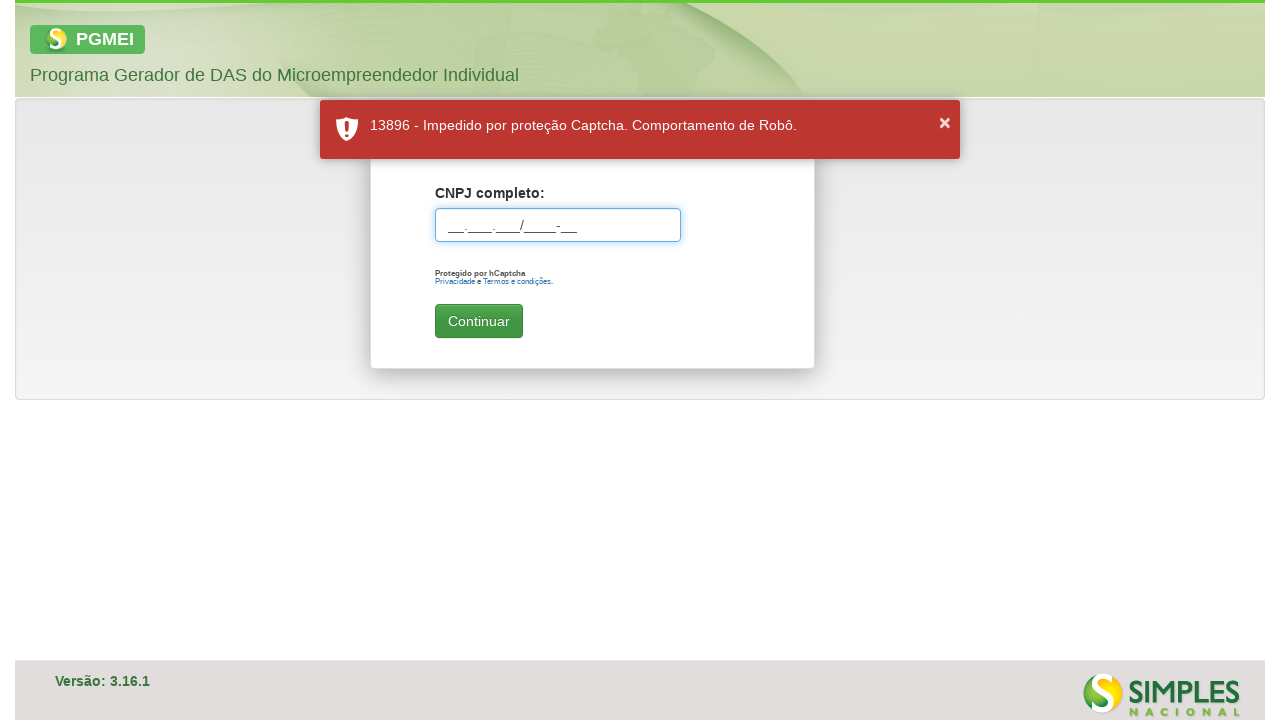